Tests form interaction on a practice website by filling a name input field and clicking a checkbox using JavaScript execution

Starting URL: https://testautomationpractice.blogspot.com/

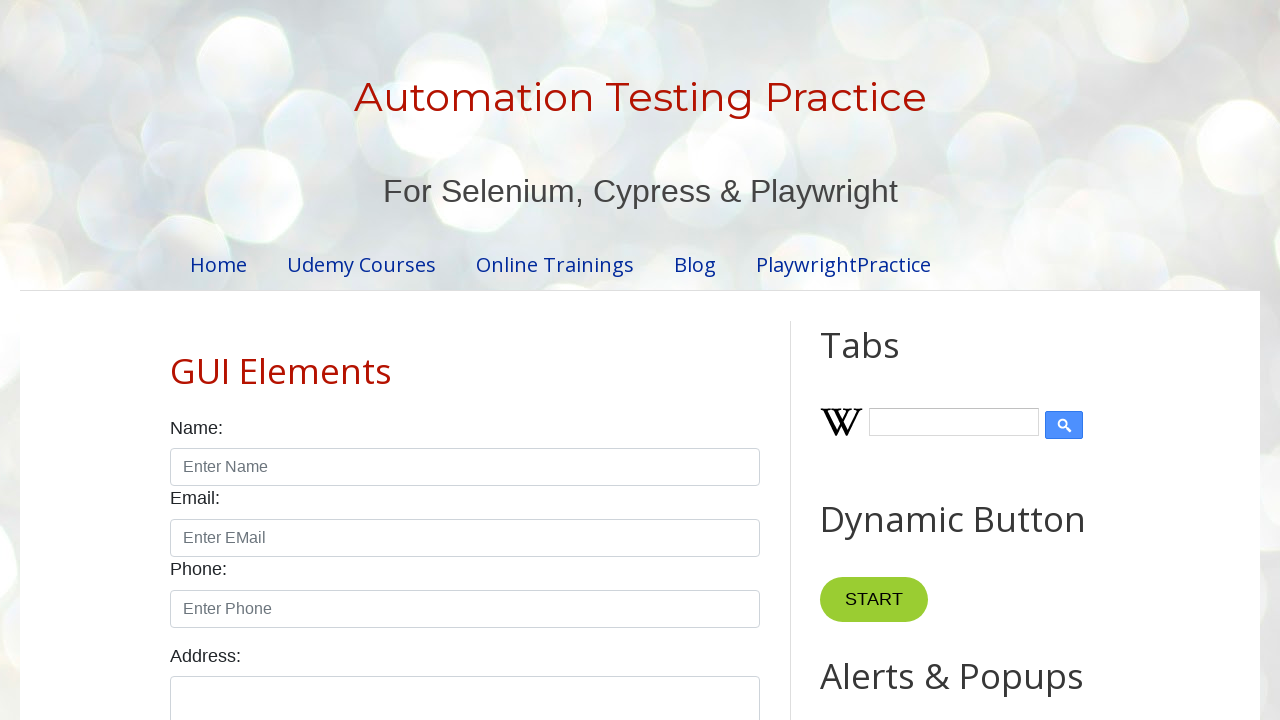

Filled name input field with 'Aashma' on input#name
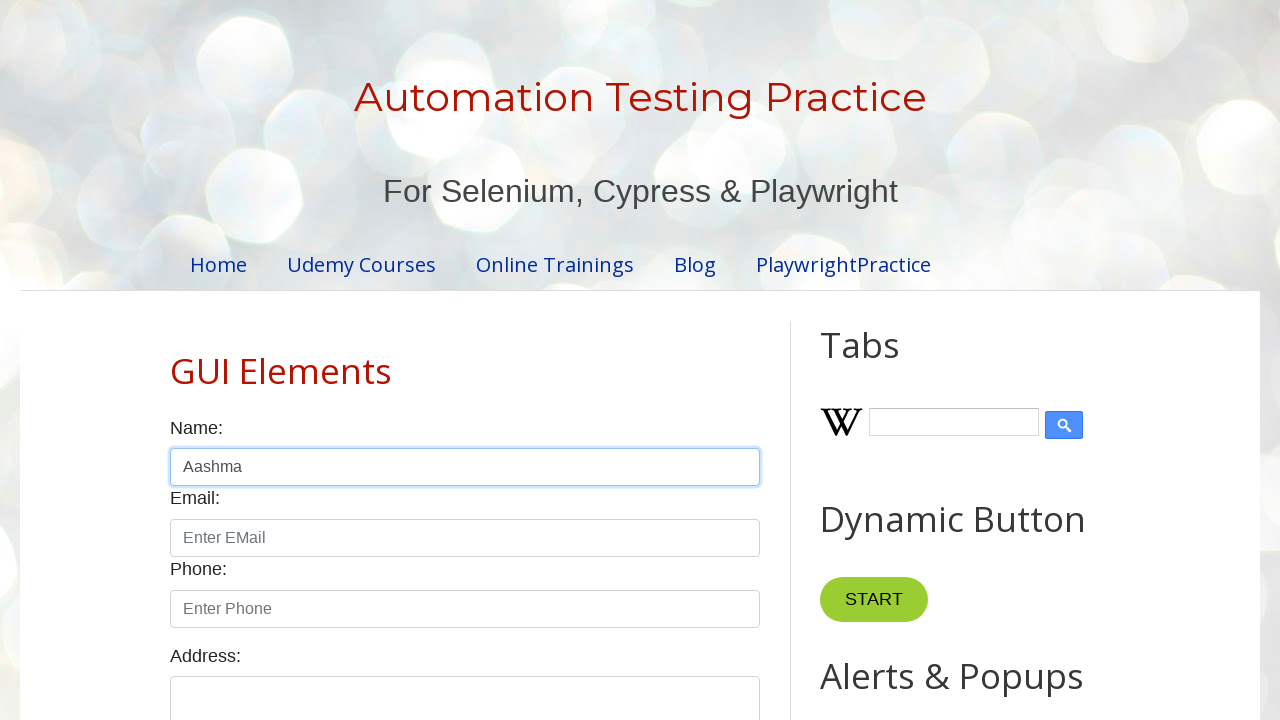

Clicked Saturday checkbox at (262, 361) on input#saturday
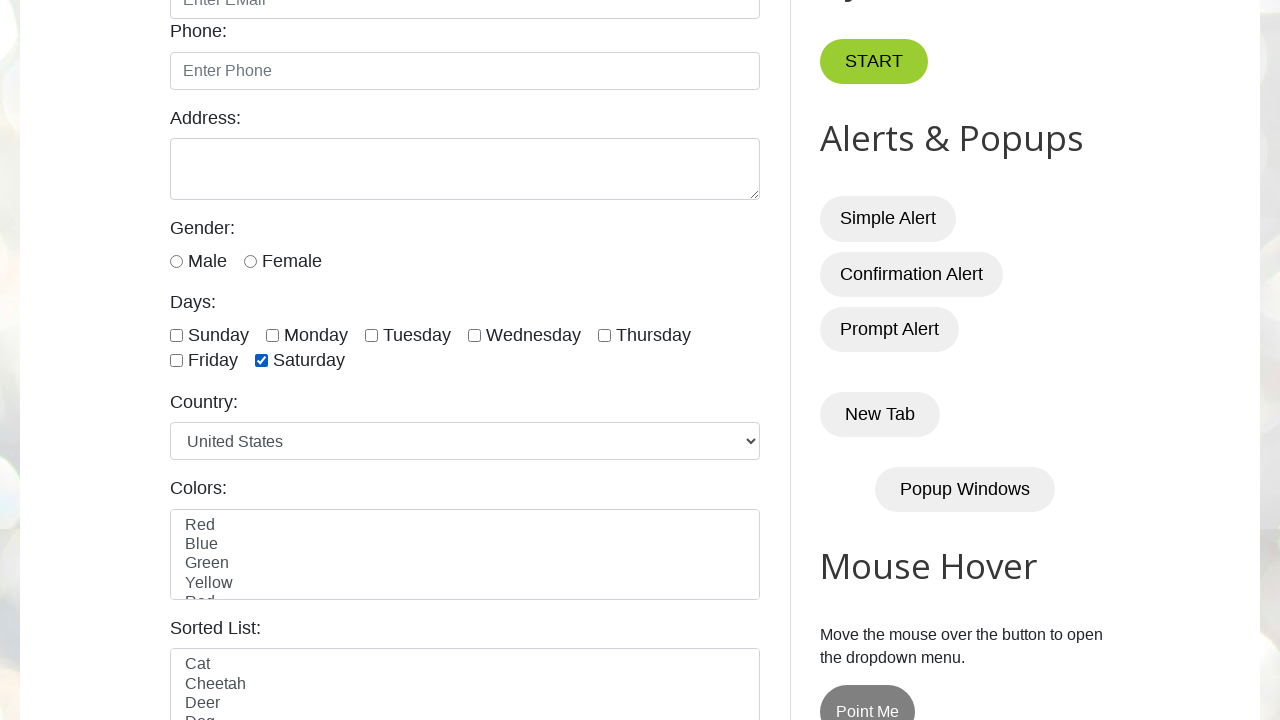

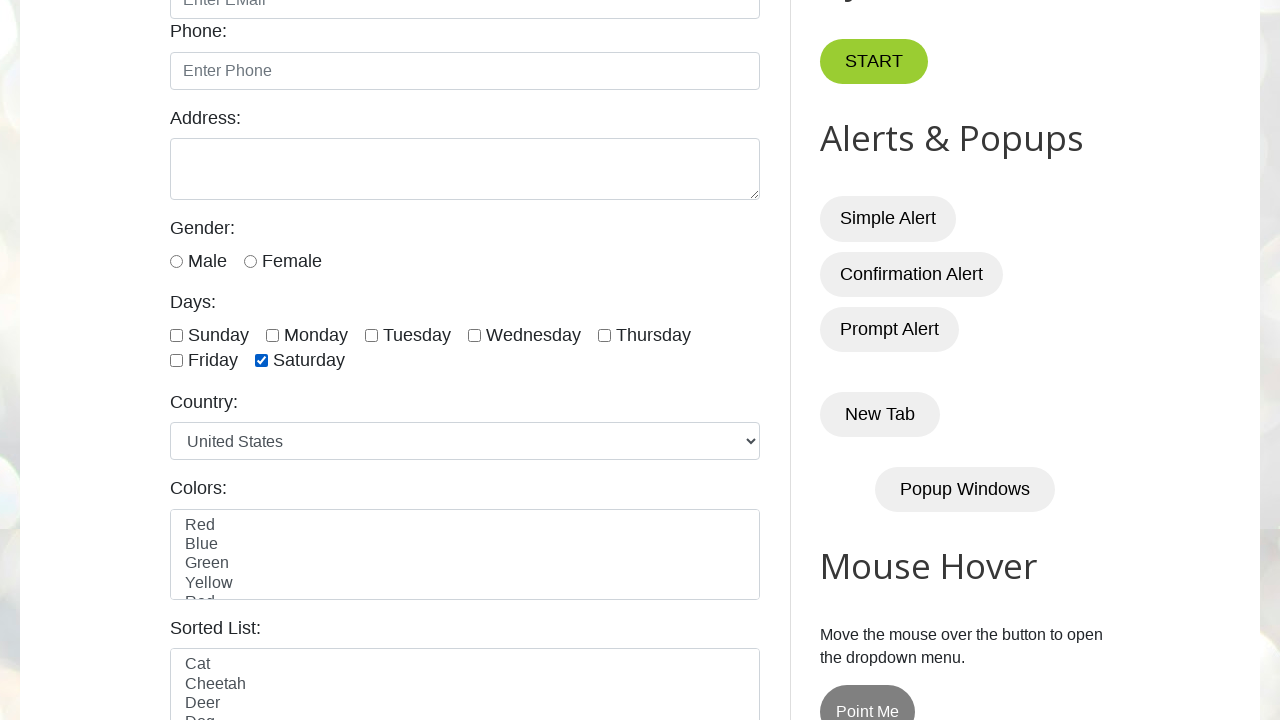